Tests opening a new tab, switching to it, closing it, and returning to the original tab

Starting URL: http://www.qaclickacademy.com/practice.php

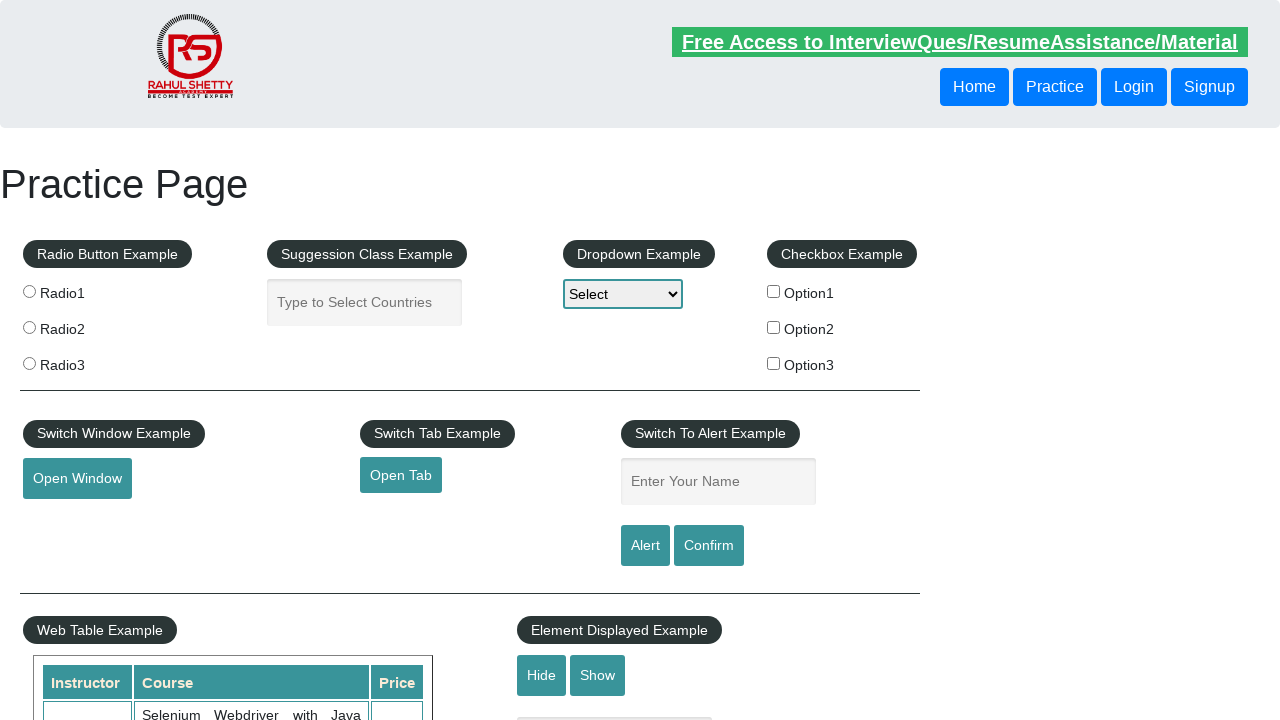

Clicked button to open new tab at (401, 475) on #opentab
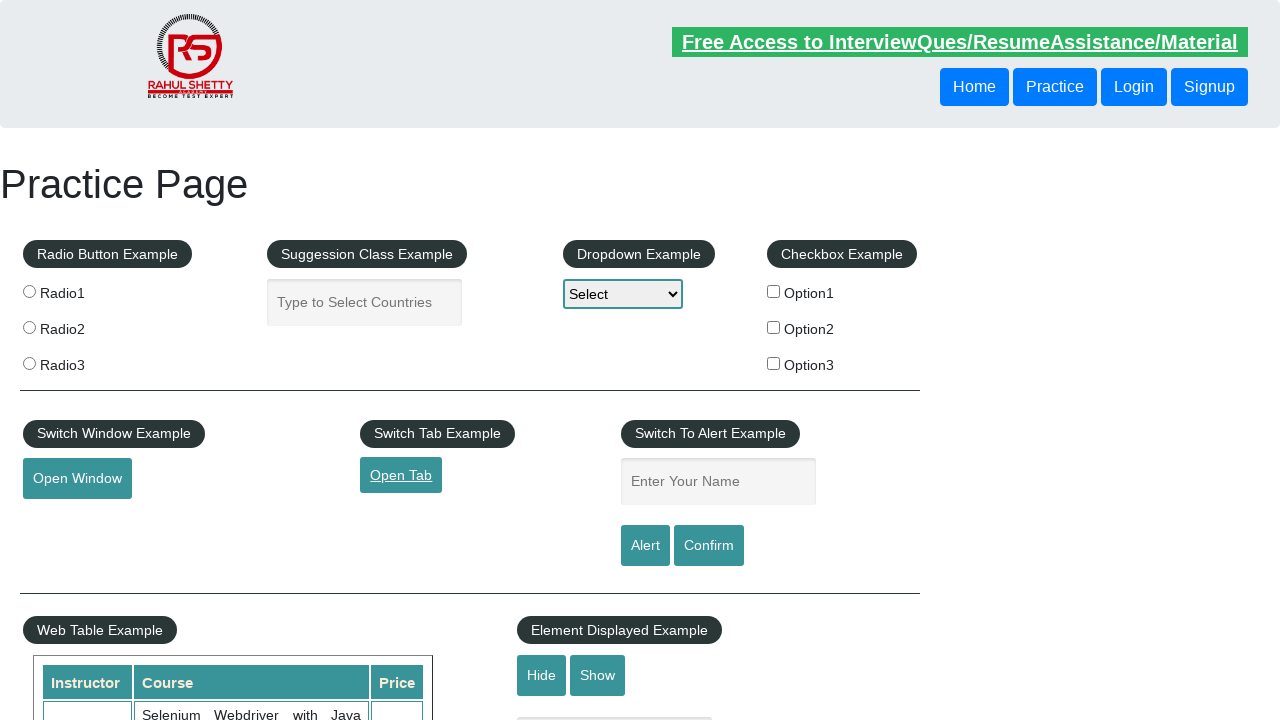

New tab opened and captured
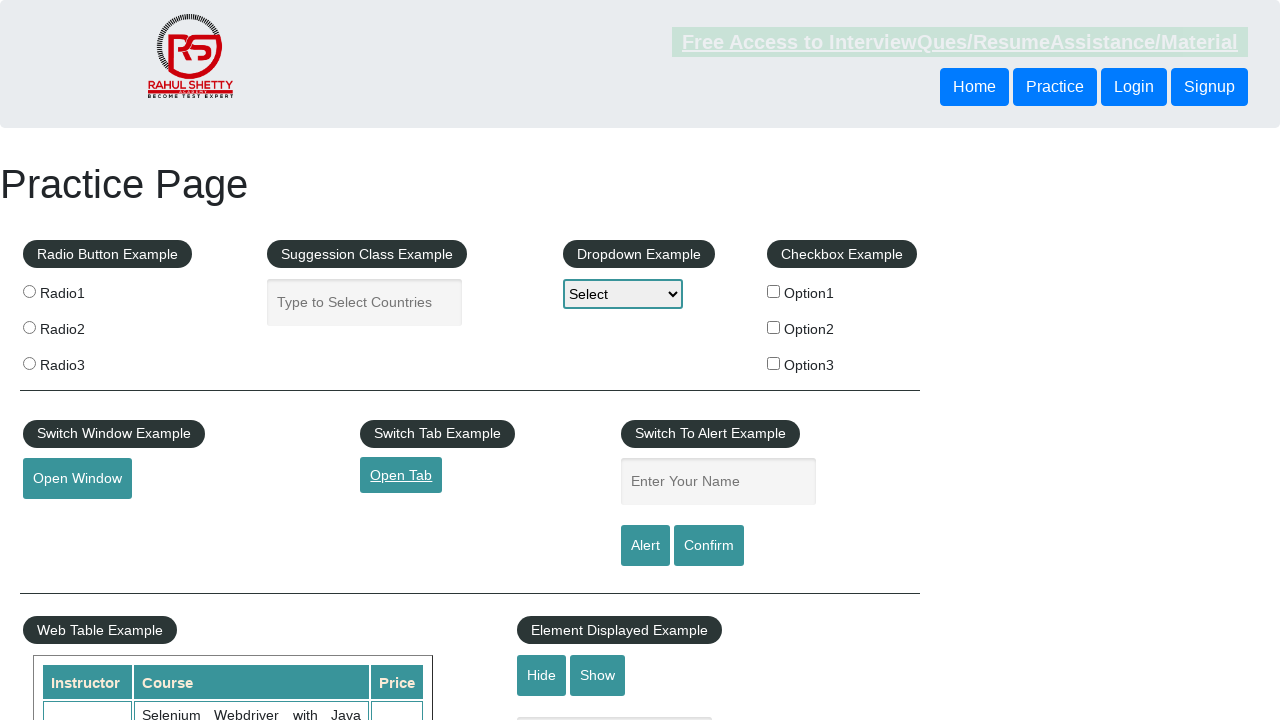

New tab page loaded completely
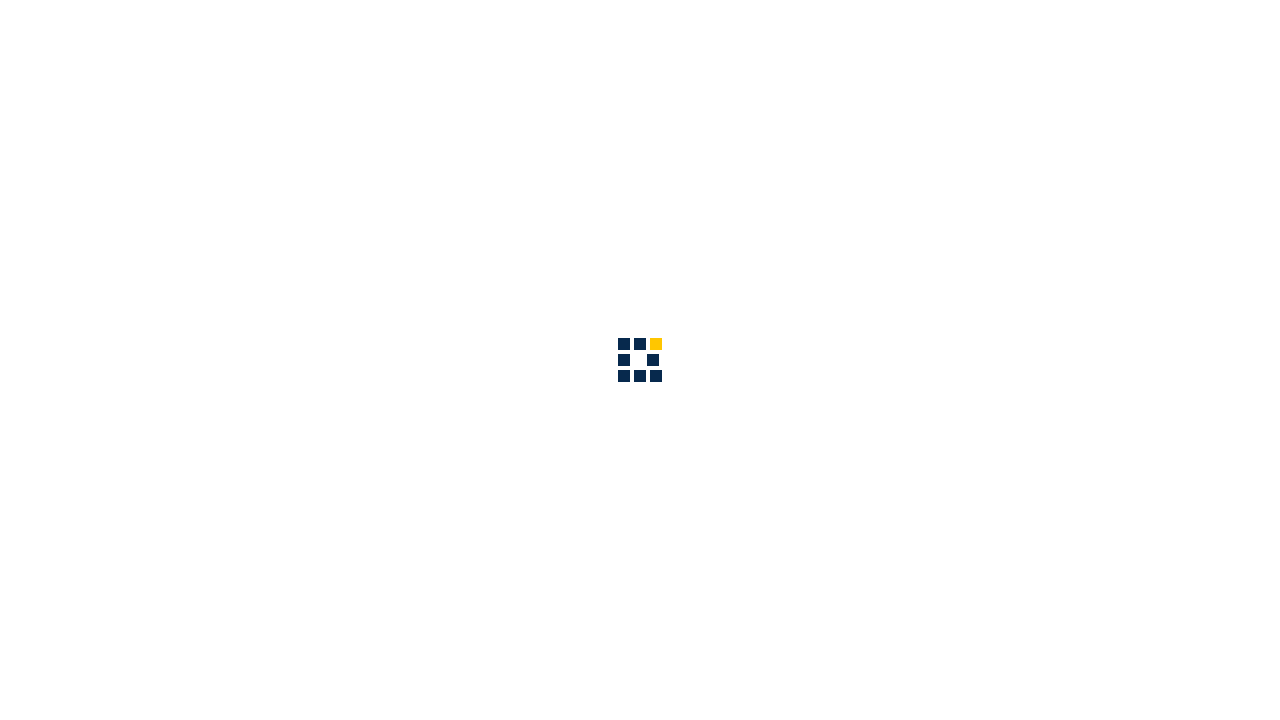

Closed the new tab and returned to original tab
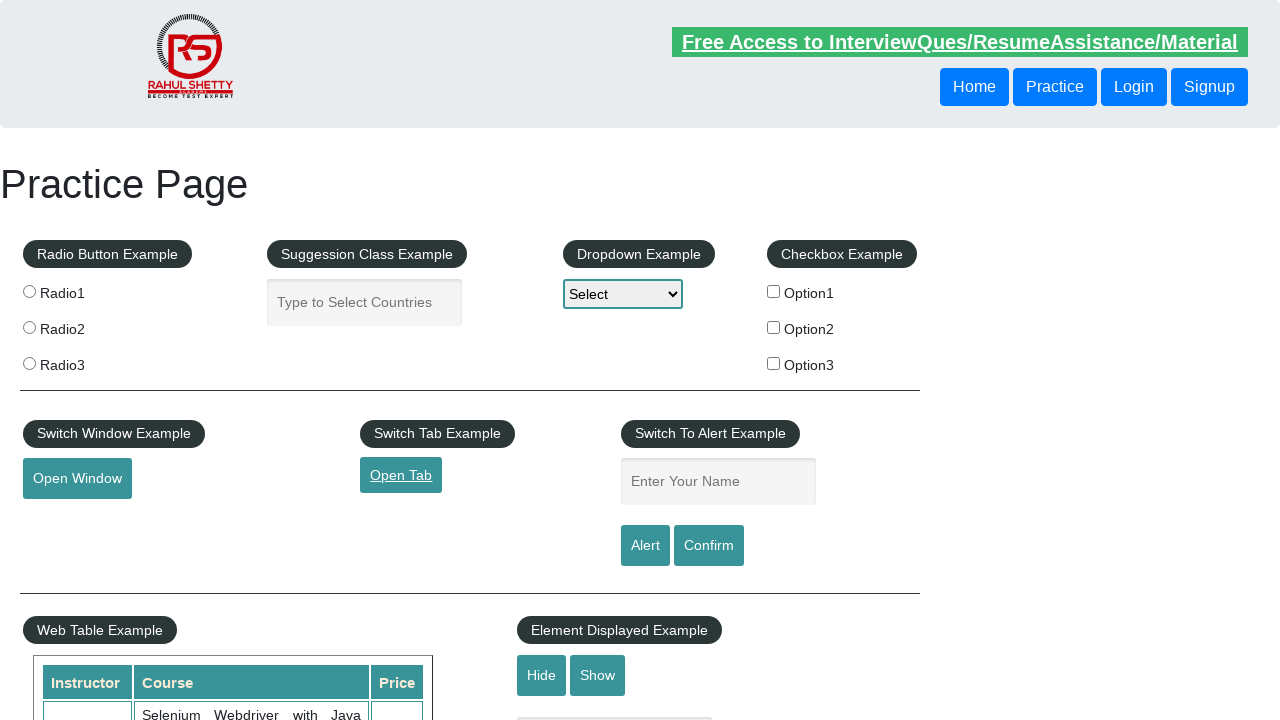

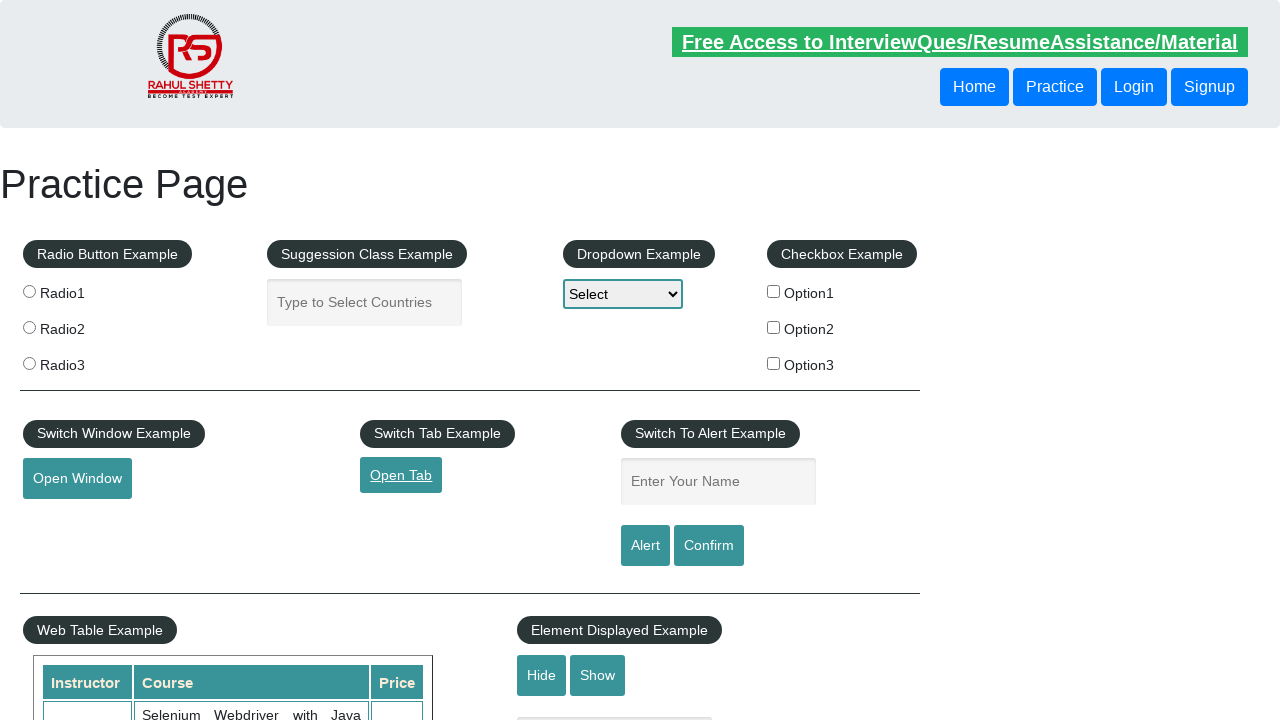